Navigates through FedEx international shipping guide by clicking through shipping menu options and step-by-step guide sections

Starting URL: https://fedex.com/en-us/home.html

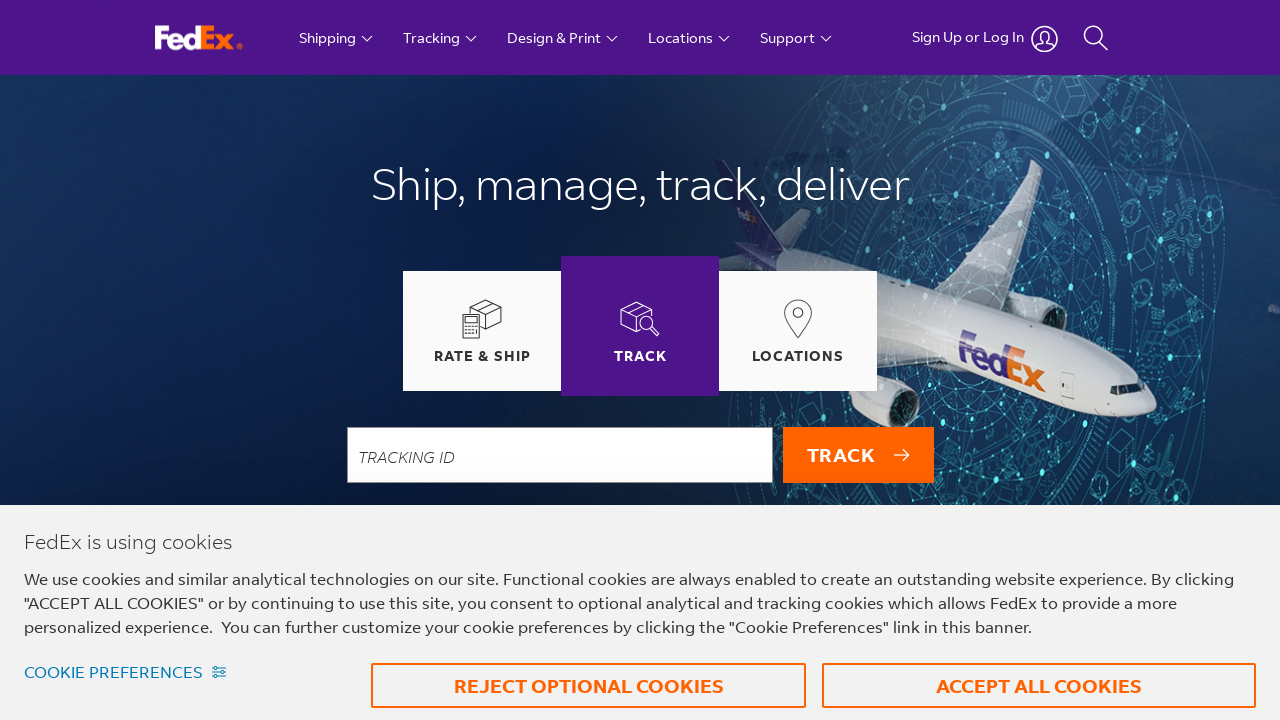

Clicked Shipping menu at (328, 38) on text=Shipping
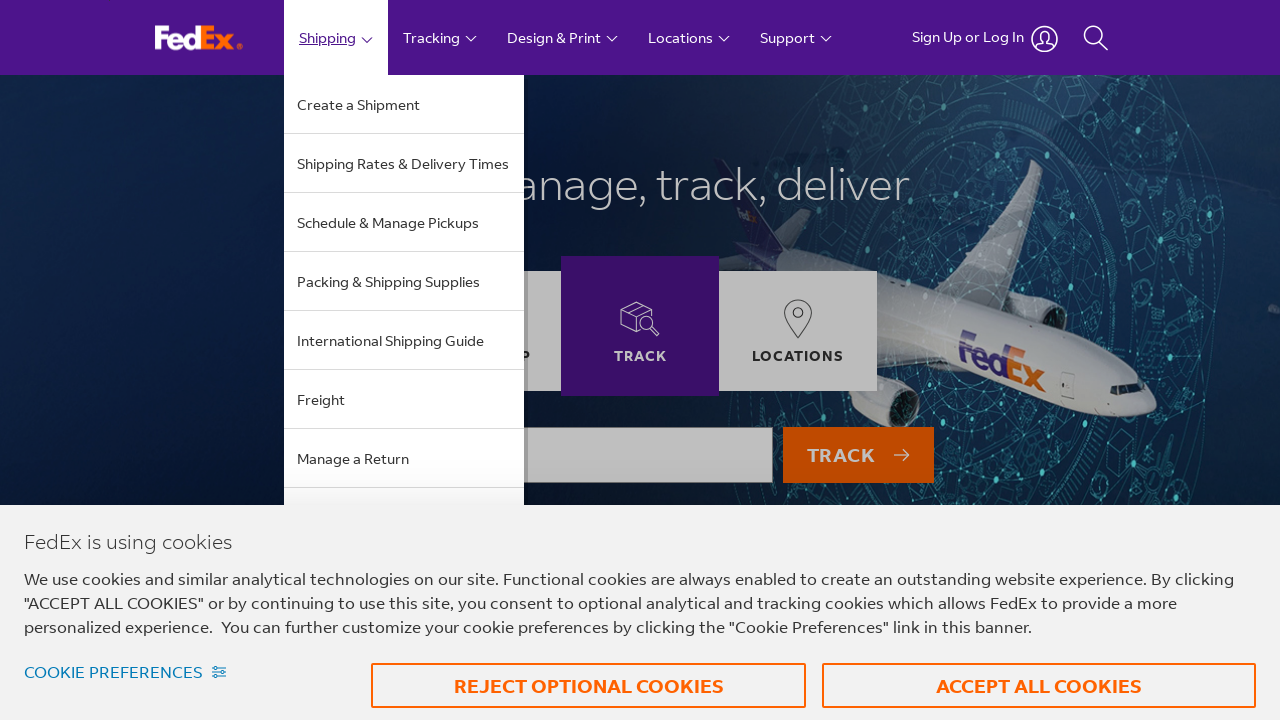

Navigated to International Shipping Guide at (404, 340) on text=International Shipping Guide
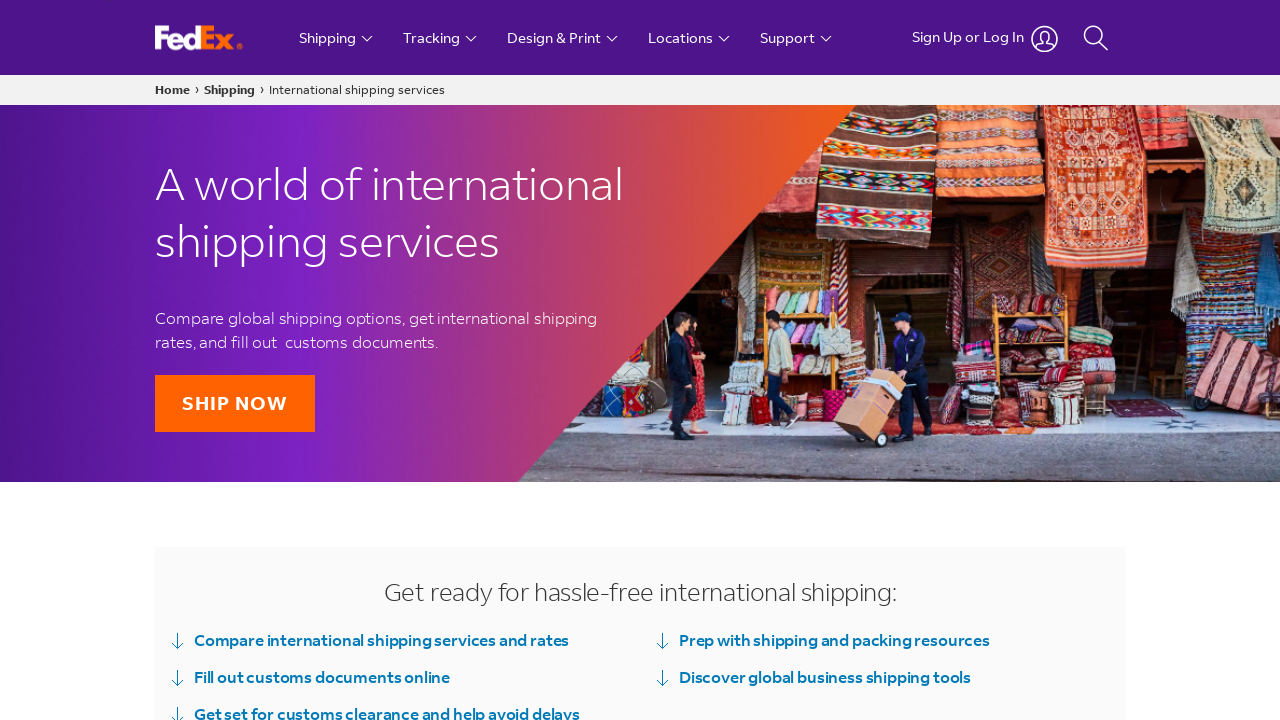

Clicked on How to Ship Internationally section at (400, 348) on text=How to Ship Internationally
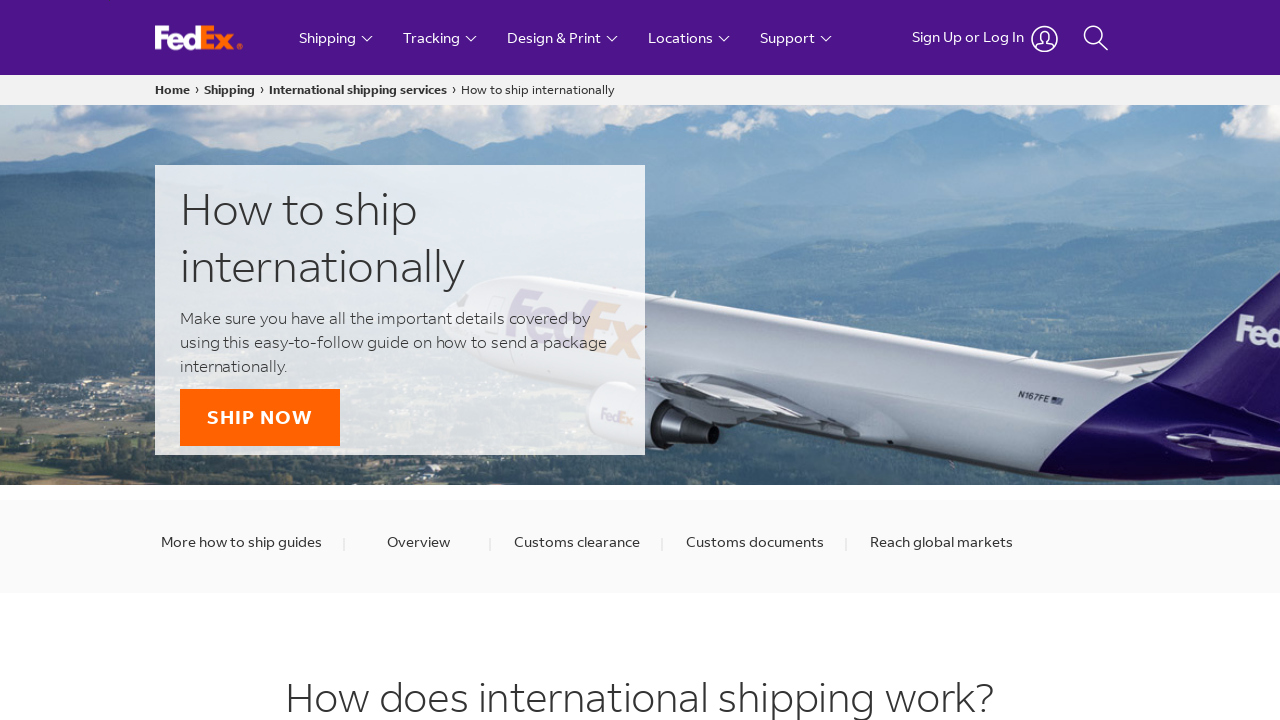

Completed Step 1 of the international shipping guide at (341, 360) on text=Step 1
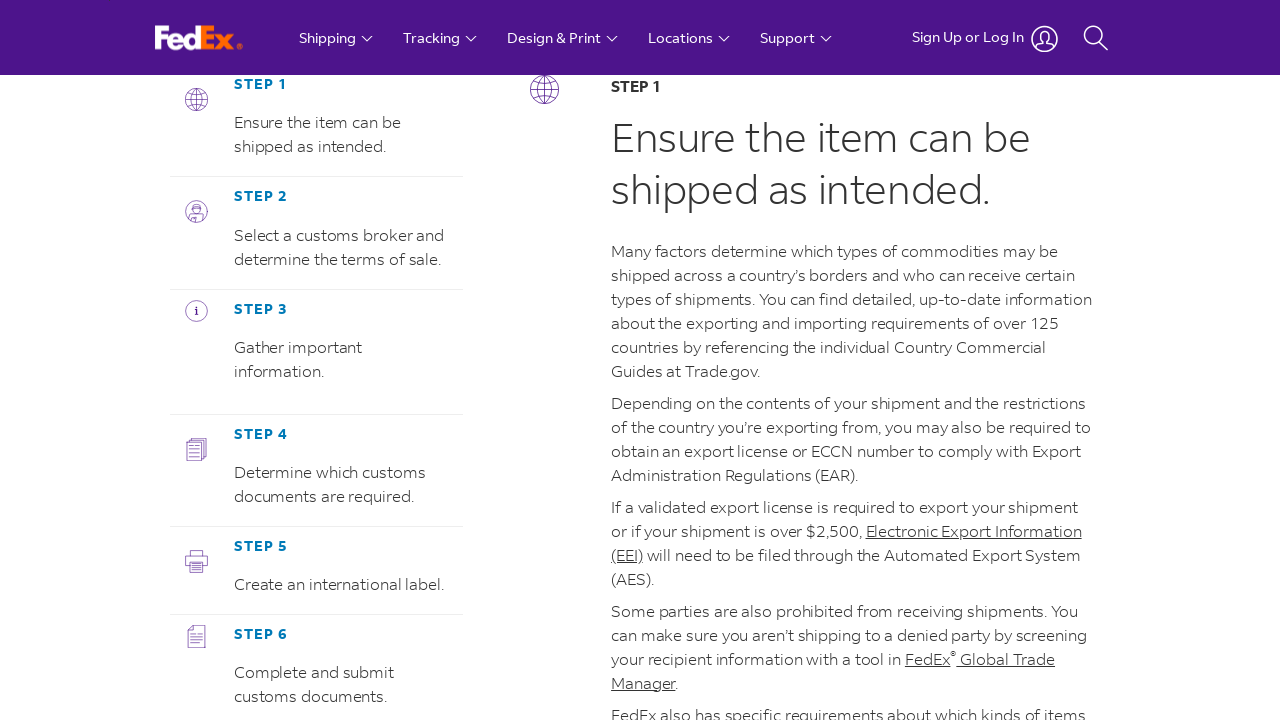

Completed Step 2 of the international shipping guide at (341, 174) on text=Step 2
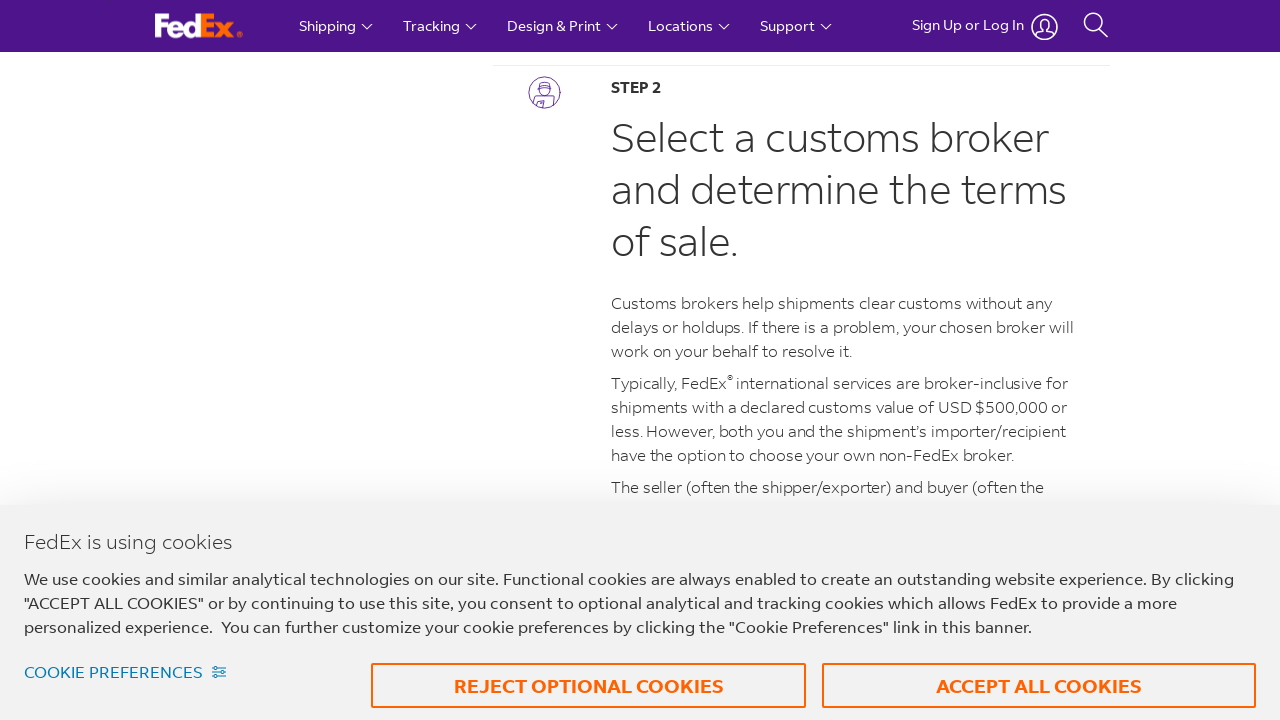

Completed Step 3 of the international shipping guide at (341, 361) on text=Step 3
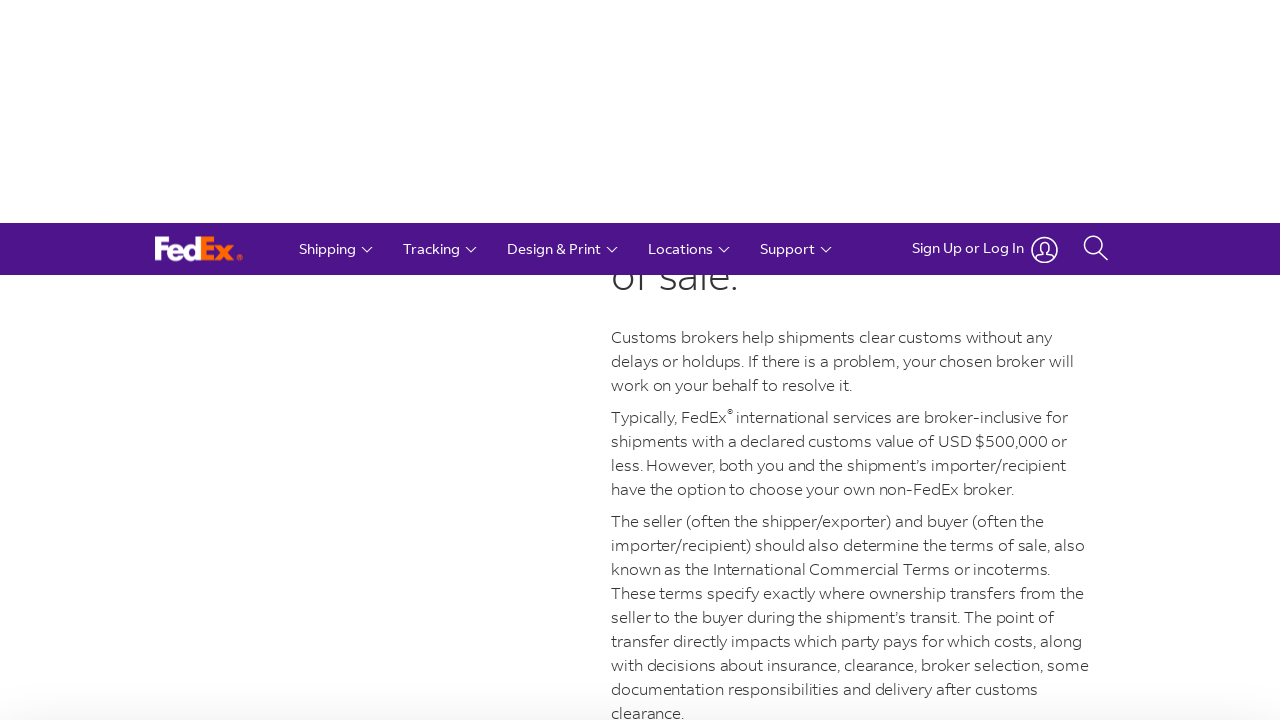

Completed Step 4 of the international shipping guide at (341, 361) on text=Step 4
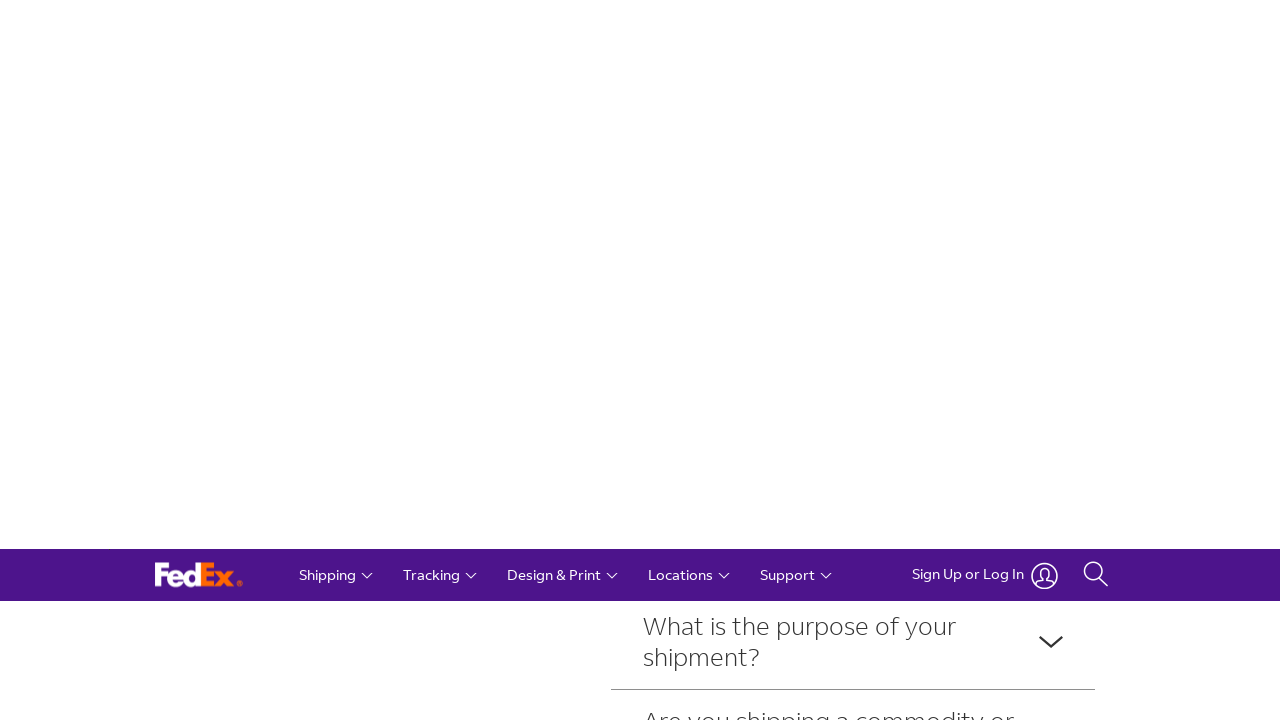

Completed Step 5 of the international shipping guide at (341, 360) on text=Step 5
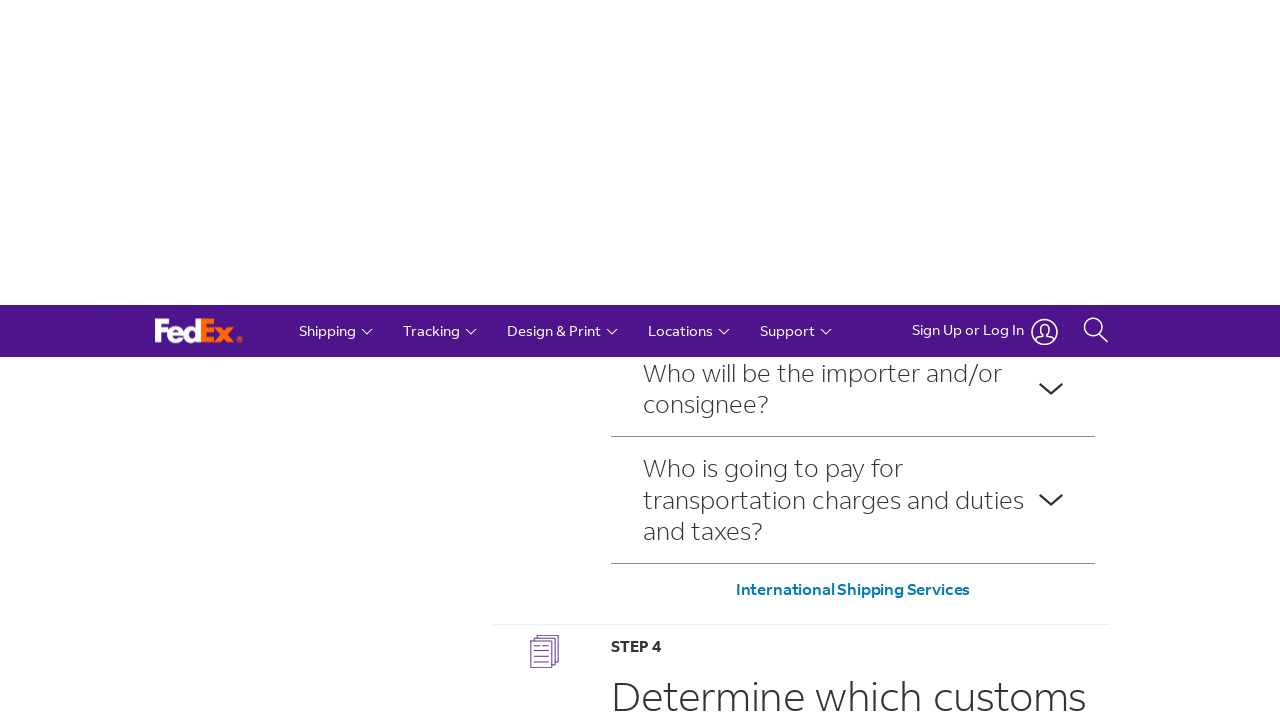

Completed Step 6 of the international shipping guide at (341, 360) on text=Step 6
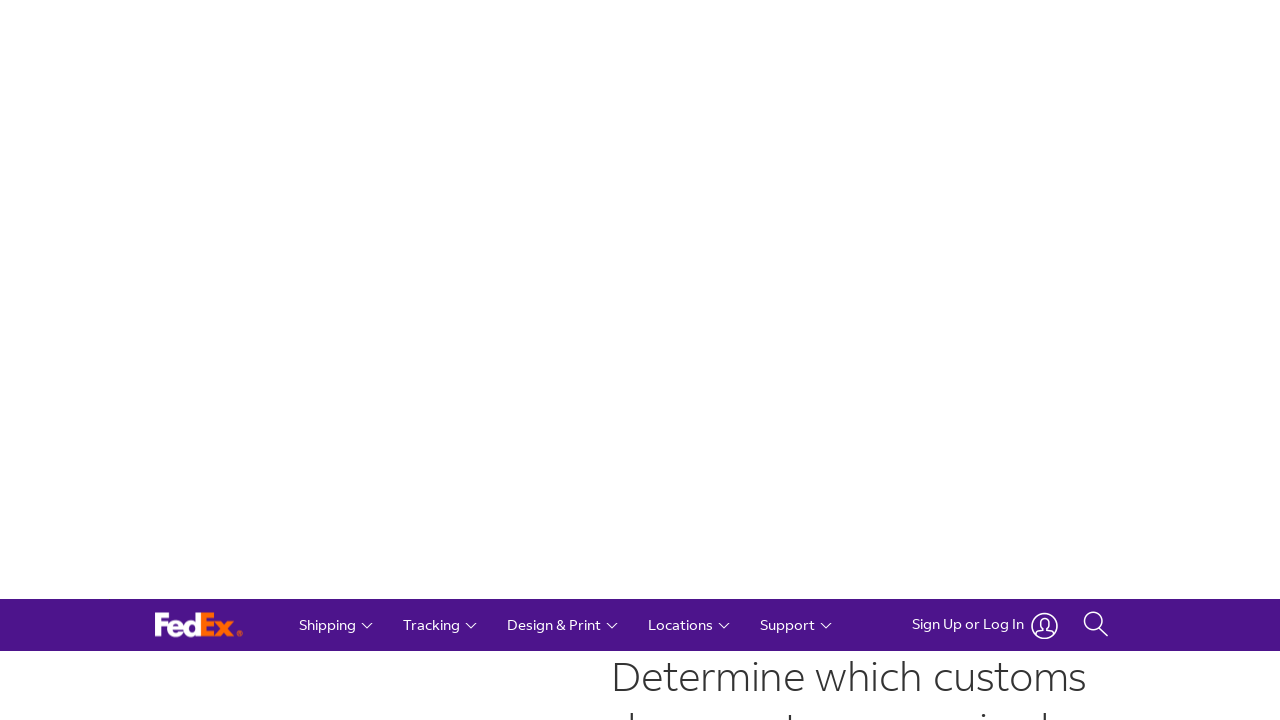

Completed Step 7 of the international shipping guide at (341, 361) on text=Step 7
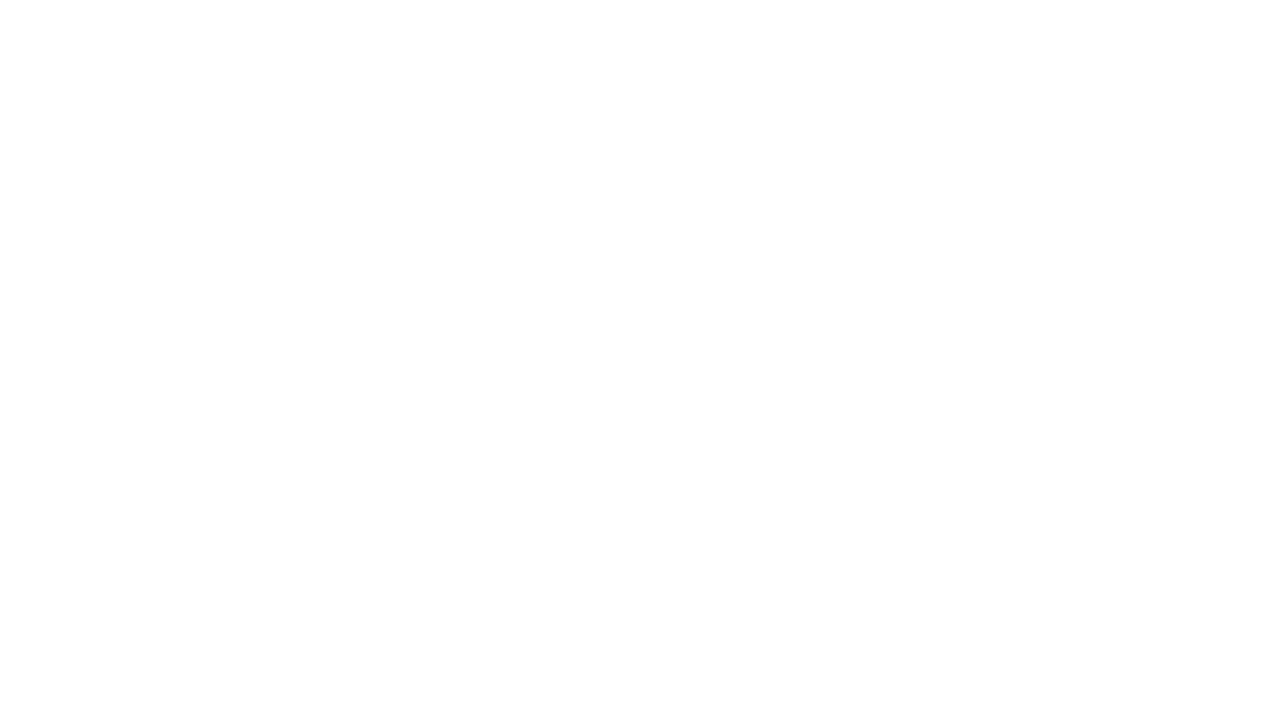

Completed Step 8 of the international shipping guide at (341, 361) on text=Step 8
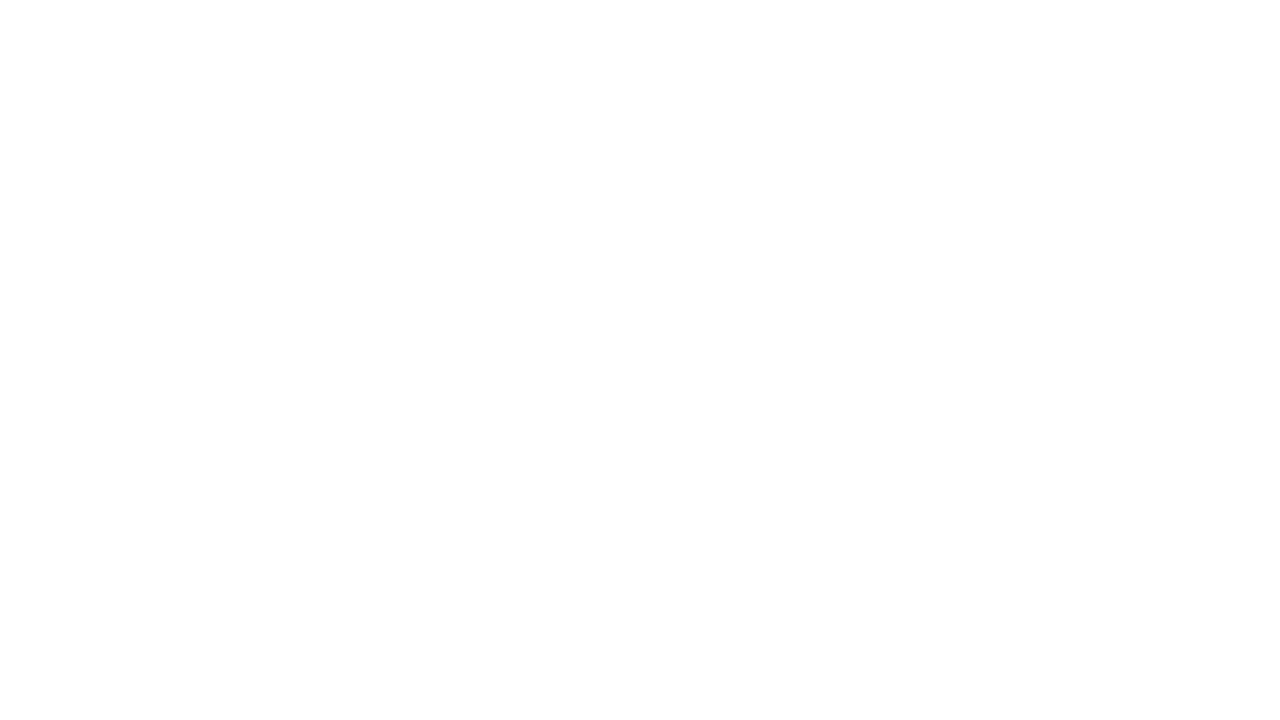

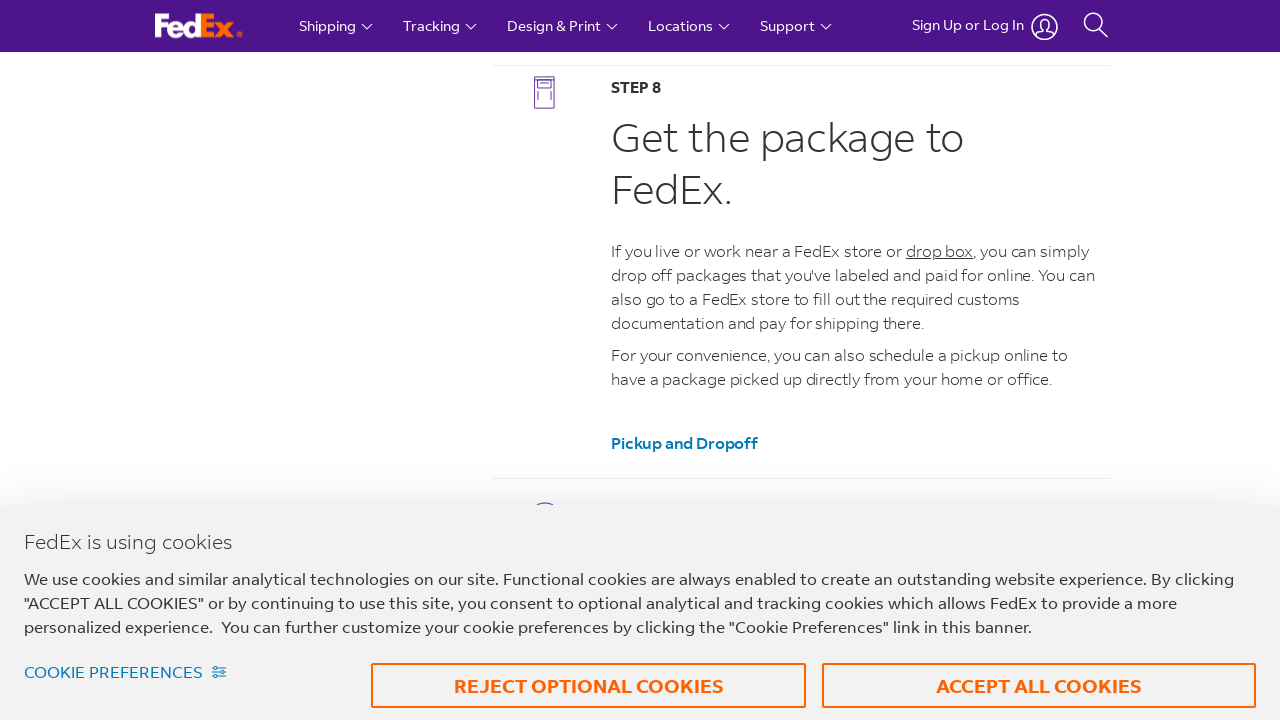